Tests load delay handling by navigating through pages and clicking a button that appears after a delay

Starting URL: http://www.uitestingplayground.com/loaddelay

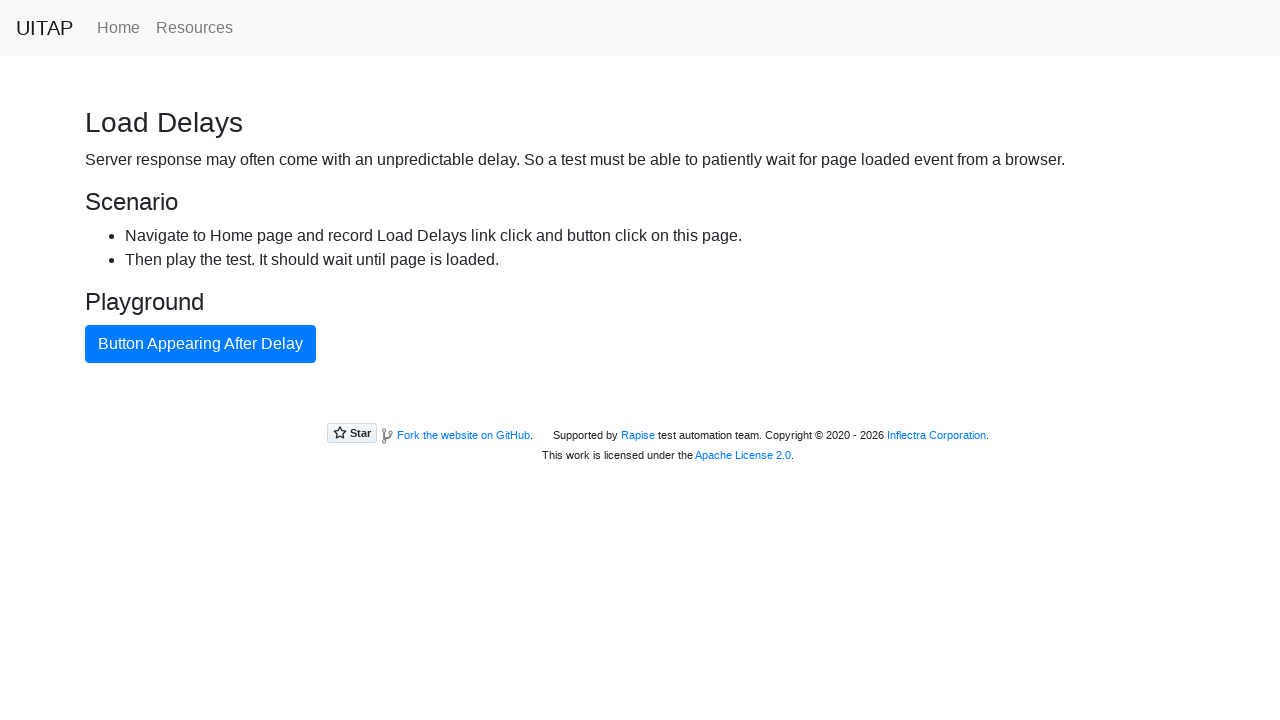

Clicked on home page link at (118, 28) on .nav-link[href='/home']
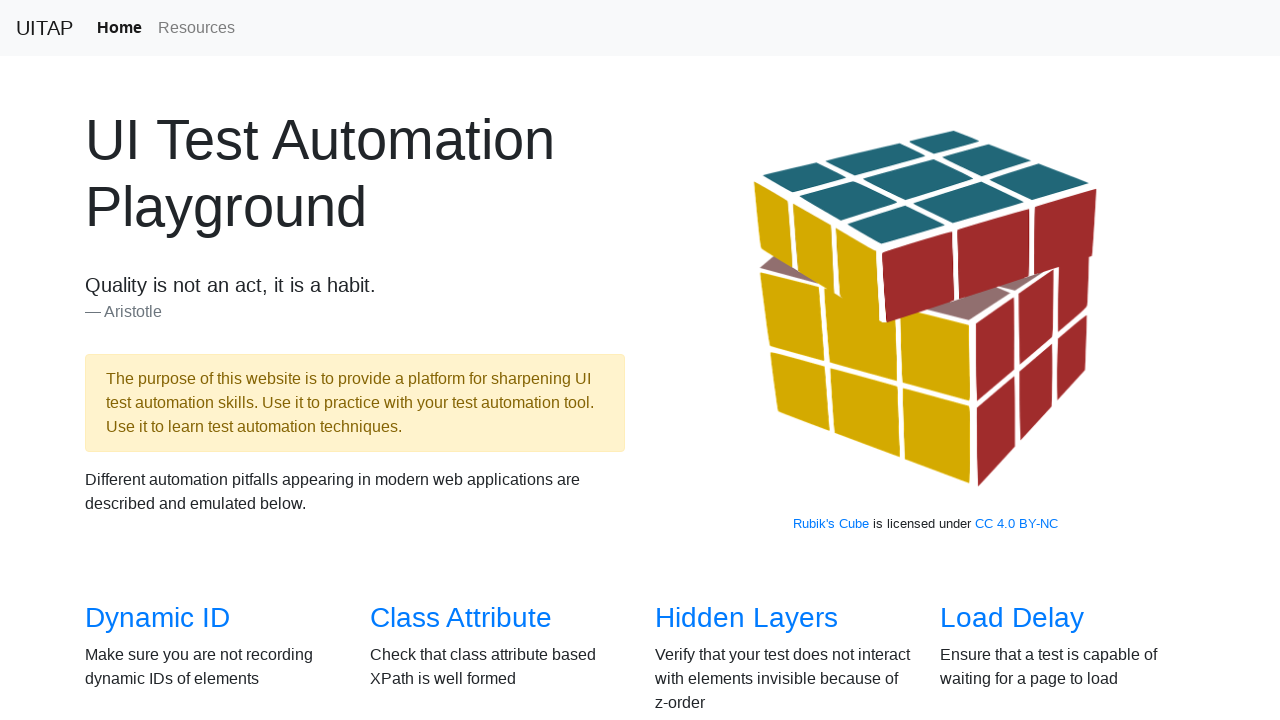

Load delay link selector appeared on home page
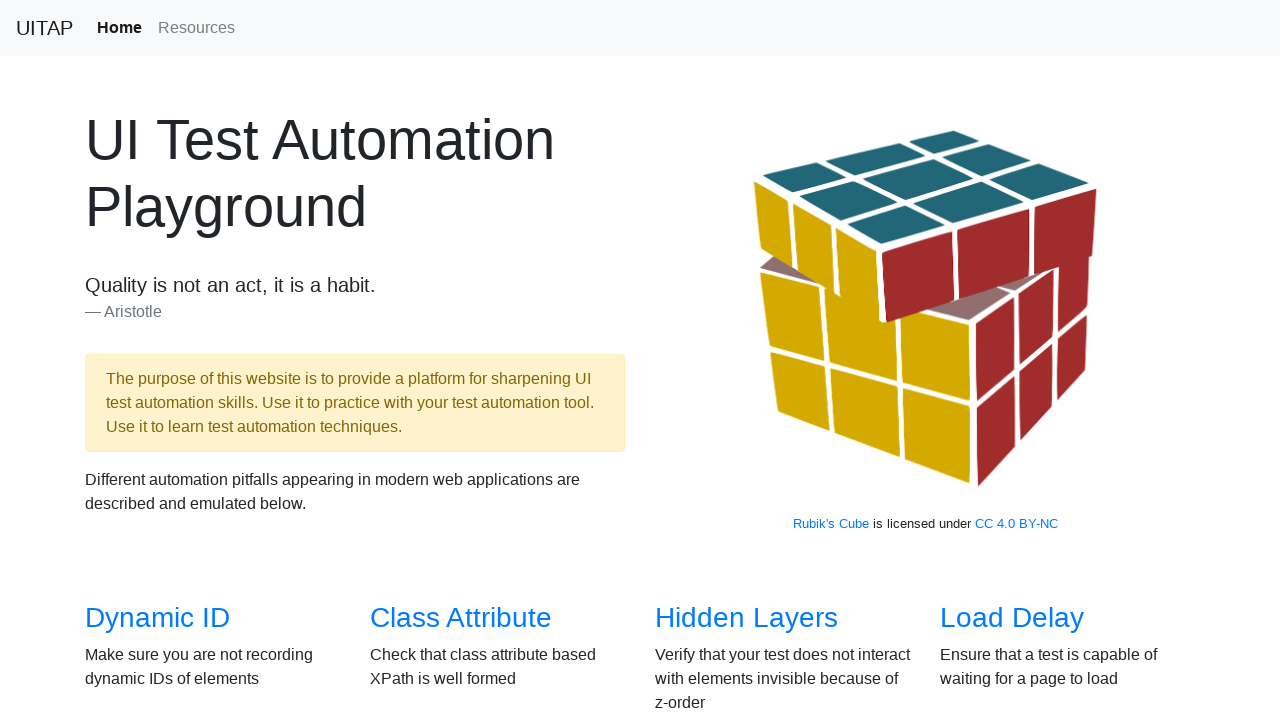

Clicked on load delay link to navigate to test page at (1012, 618) on a[href='/loaddelay']
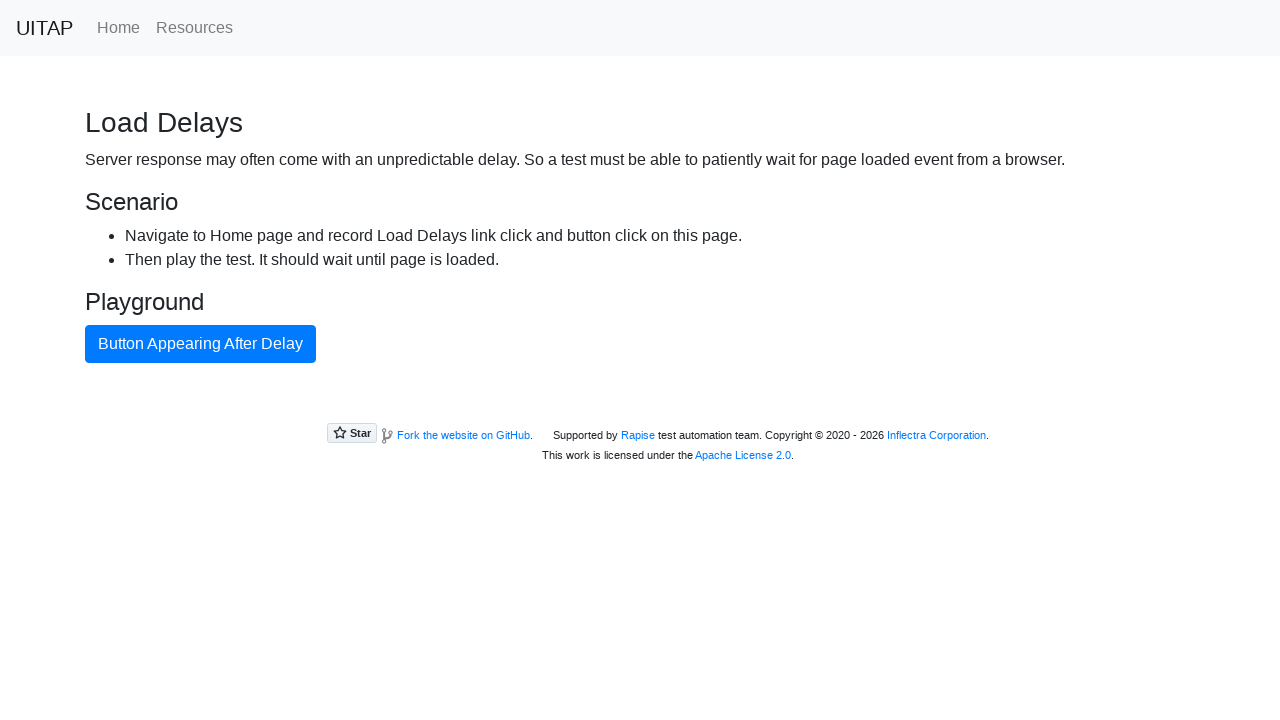

Primary button appeared after load delay
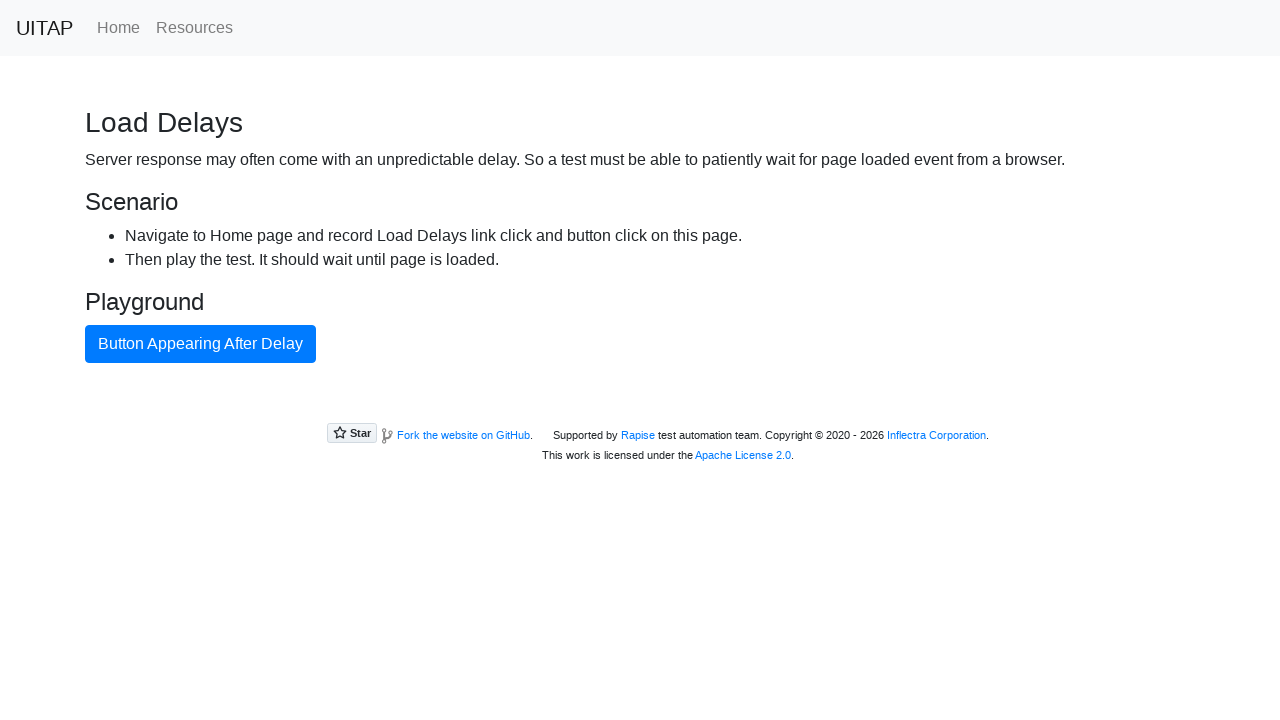

Clicked the primary button that appeared after delay at (200, 344) on .btn-primary
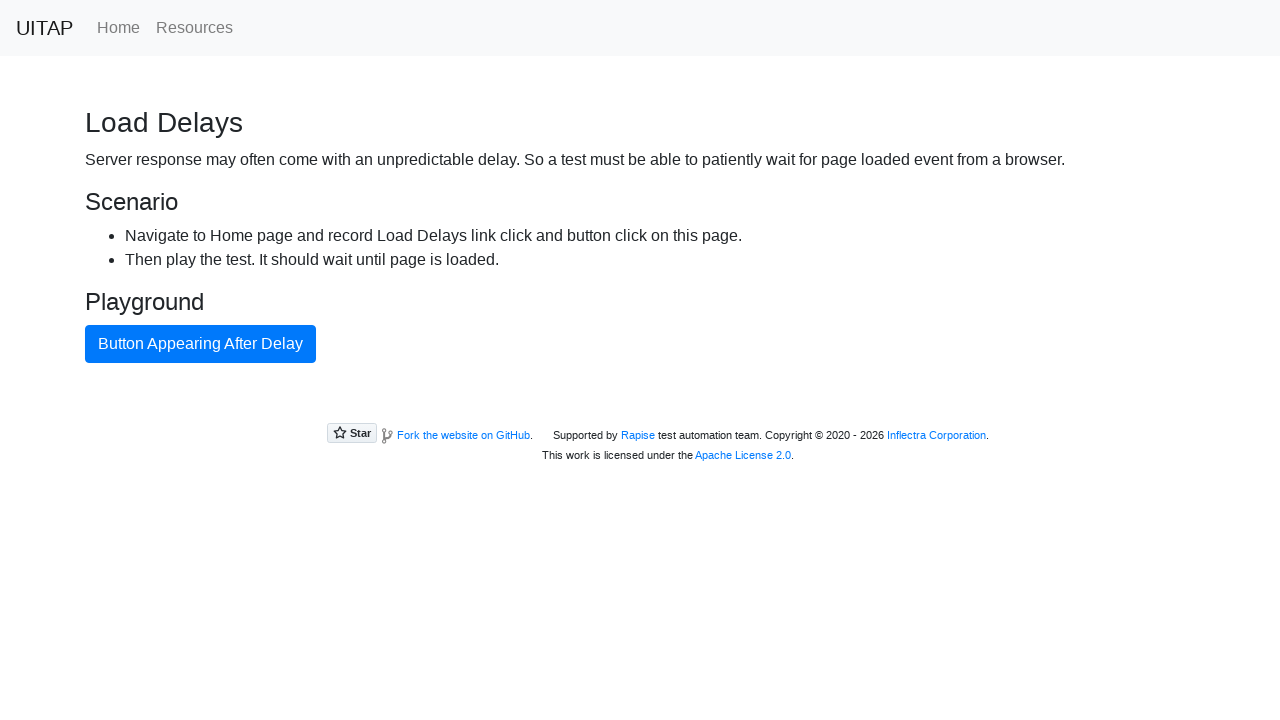

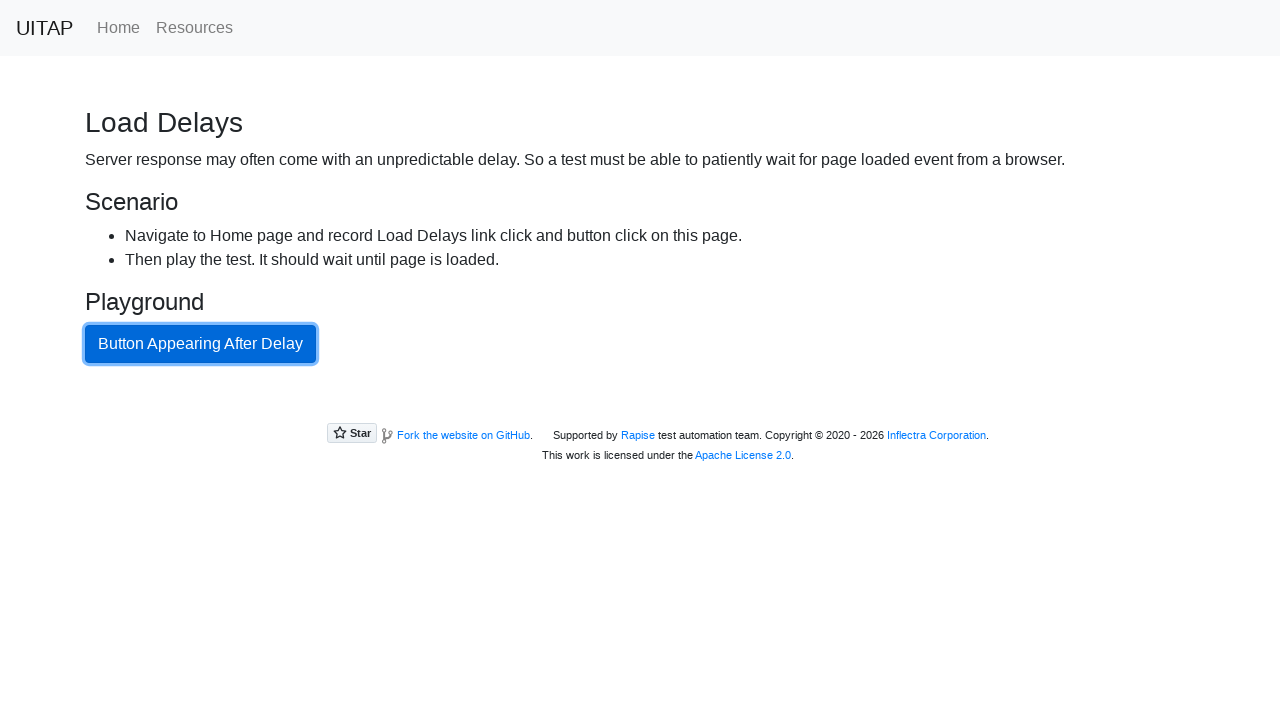